Tests handling of a confirmation dialog by clicking a button that triggers the confirm popup and dismissing it

Starting URL: https://omayo.blogspot.com/

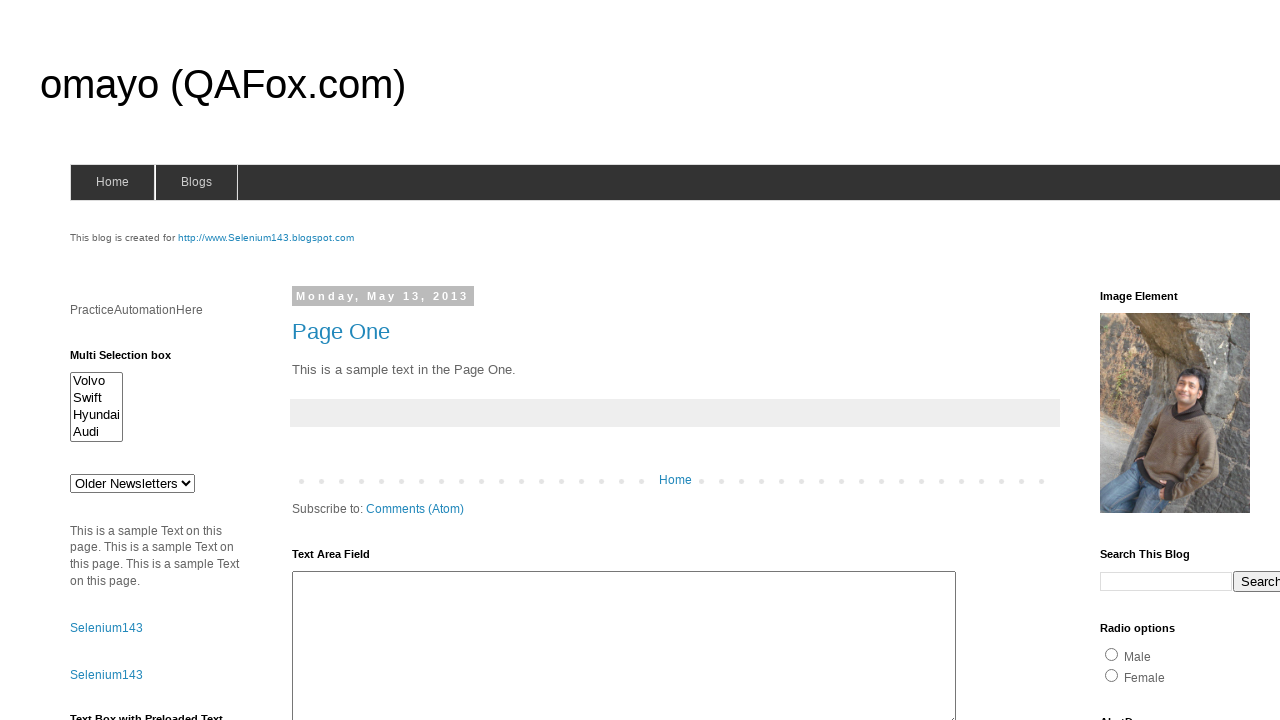

Clicked button that triggers confirm dialog at (1155, 361) on #confirm
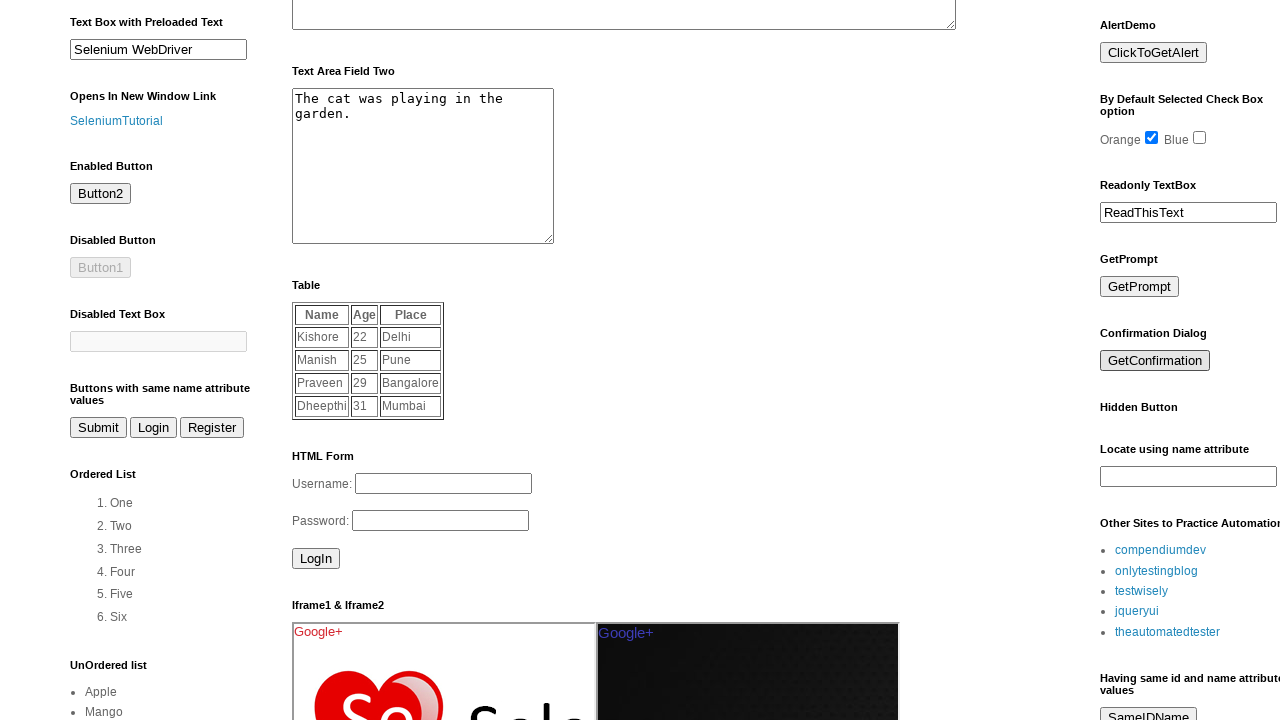

Set up dialog handler to dismiss confirmation popup
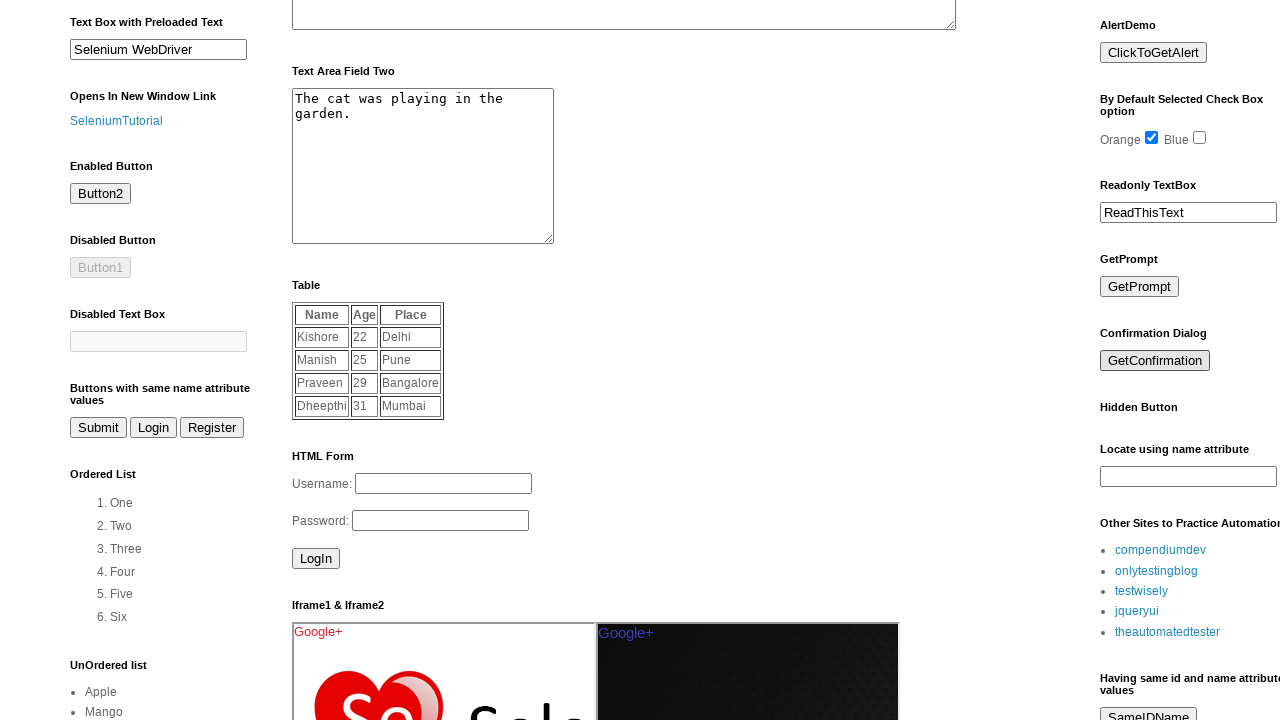

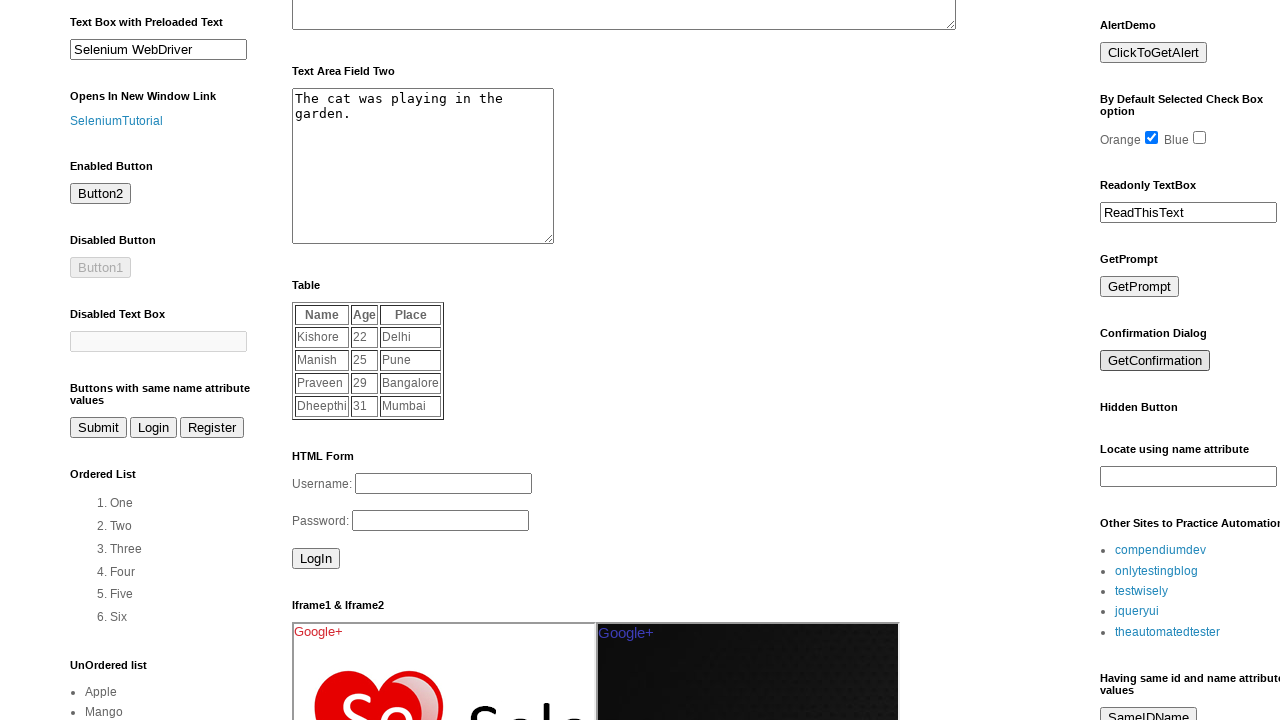